Navigates to the "All Courses" page via the navigation menu and counts the number of courses displayed on the page

Starting URL: https://alchemy.hguy.co/lms

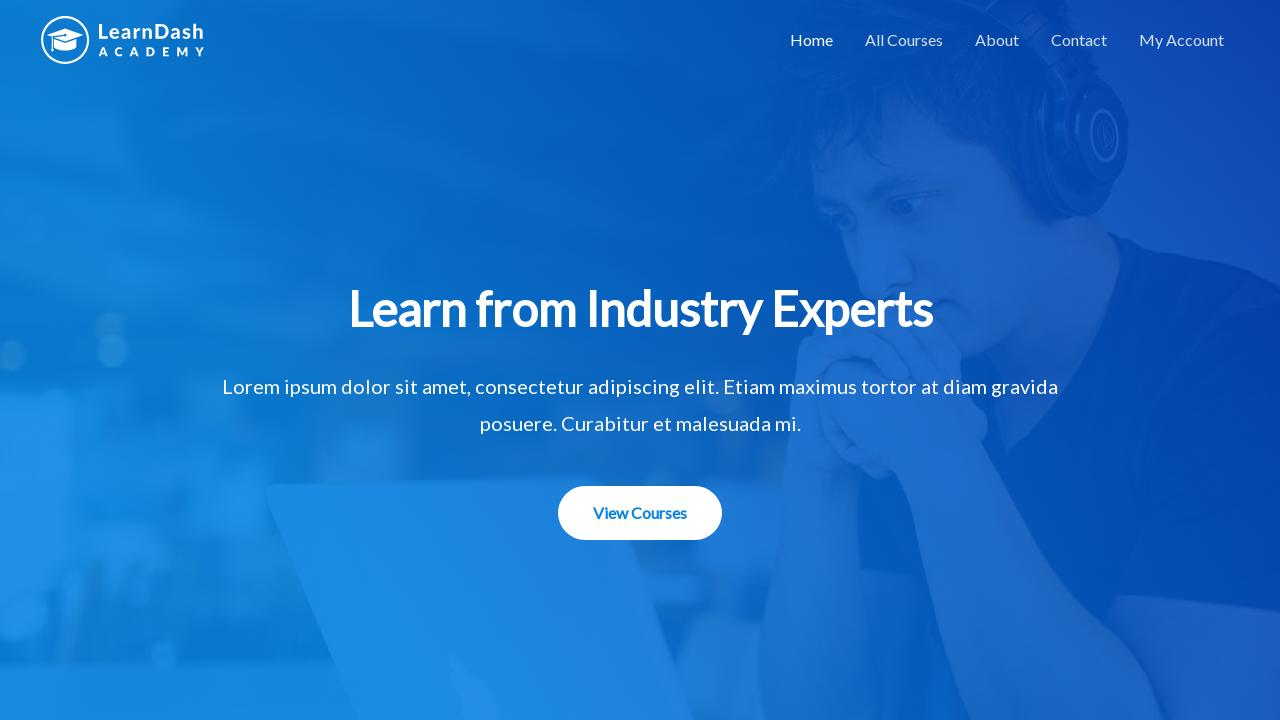

Waited for navigation menu to be present
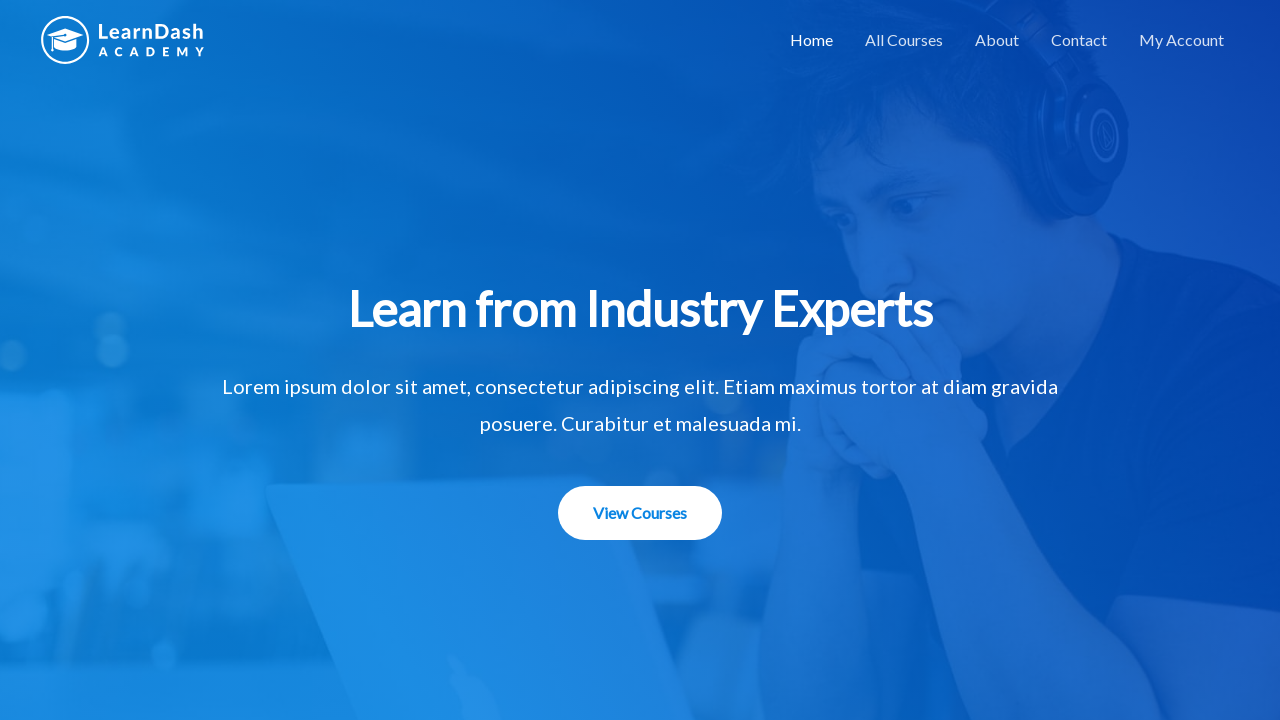

Clicked on 'All Courses' link in navigation menu at (904, 40) on text=All Courses
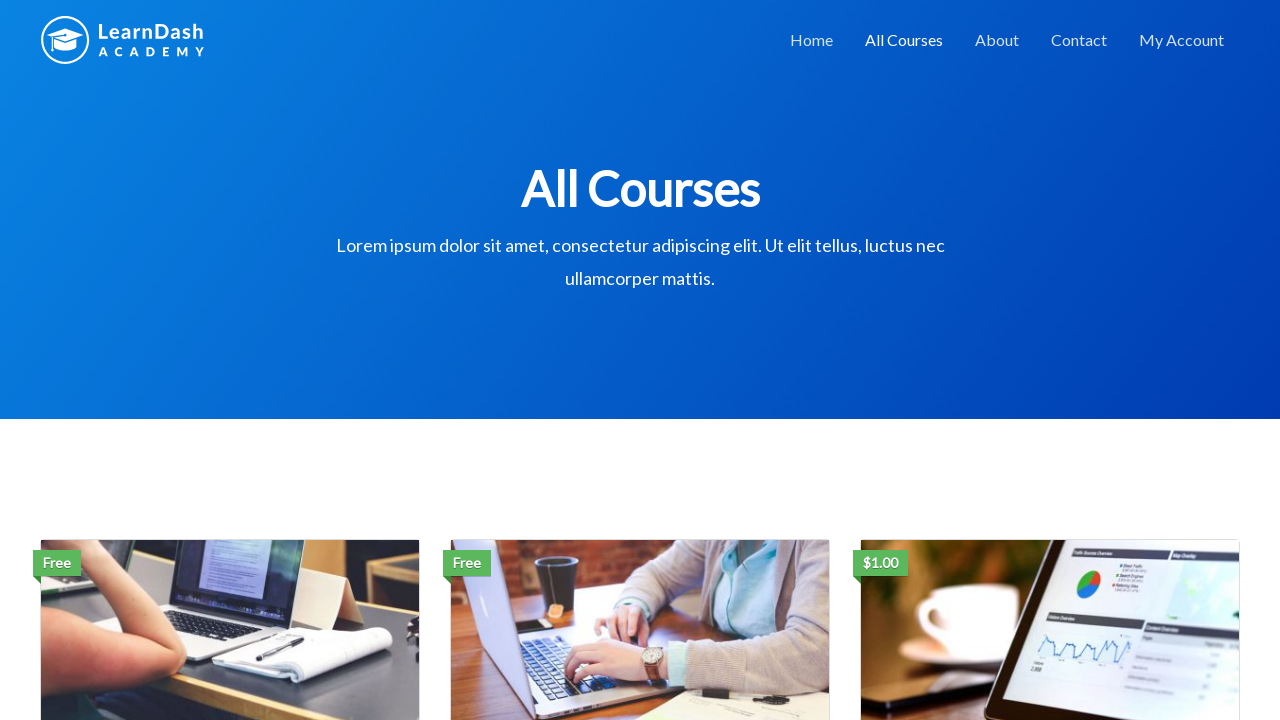

Courses section loaded on All Courses page
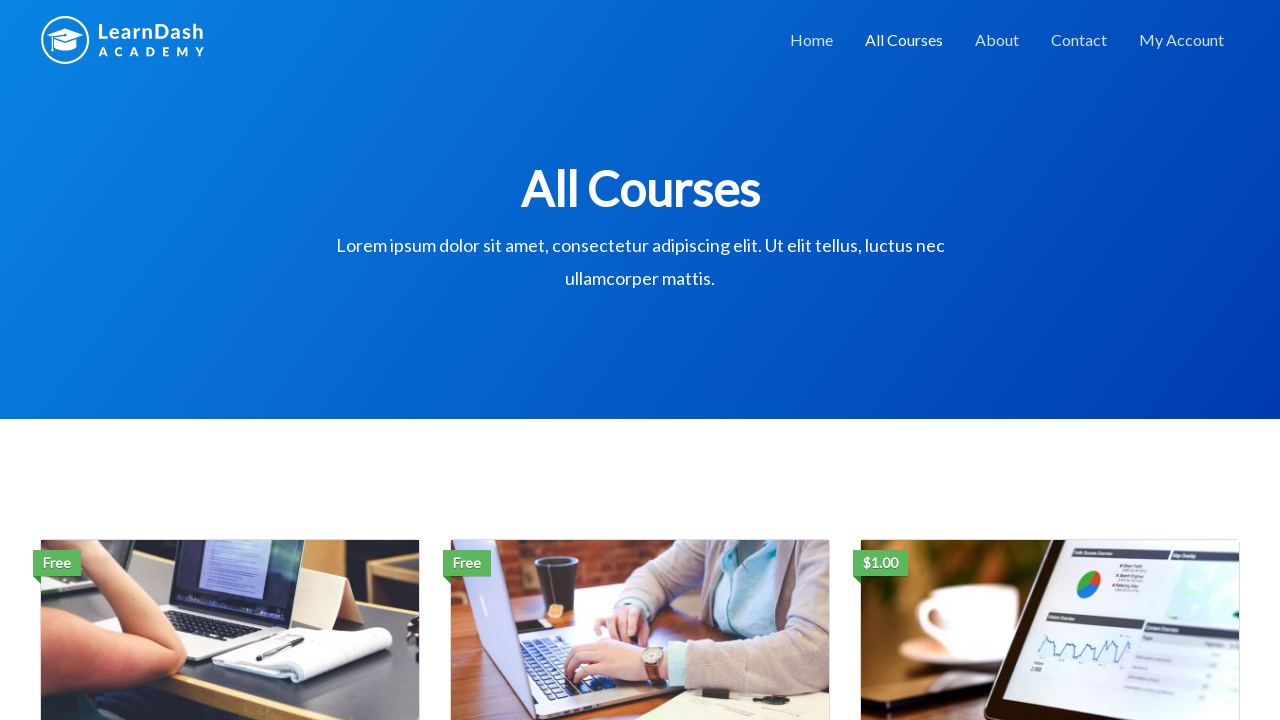

Retrieved all course elements from the page
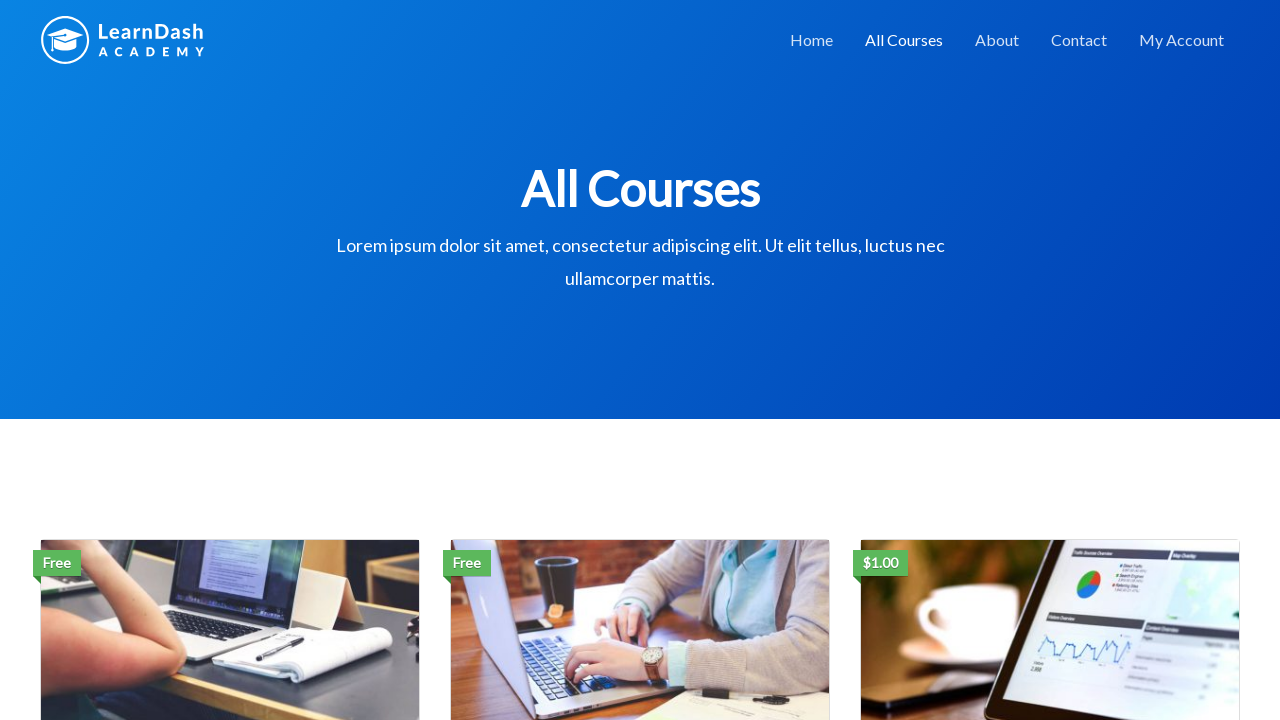

Counted 1 courses on the All Courses page
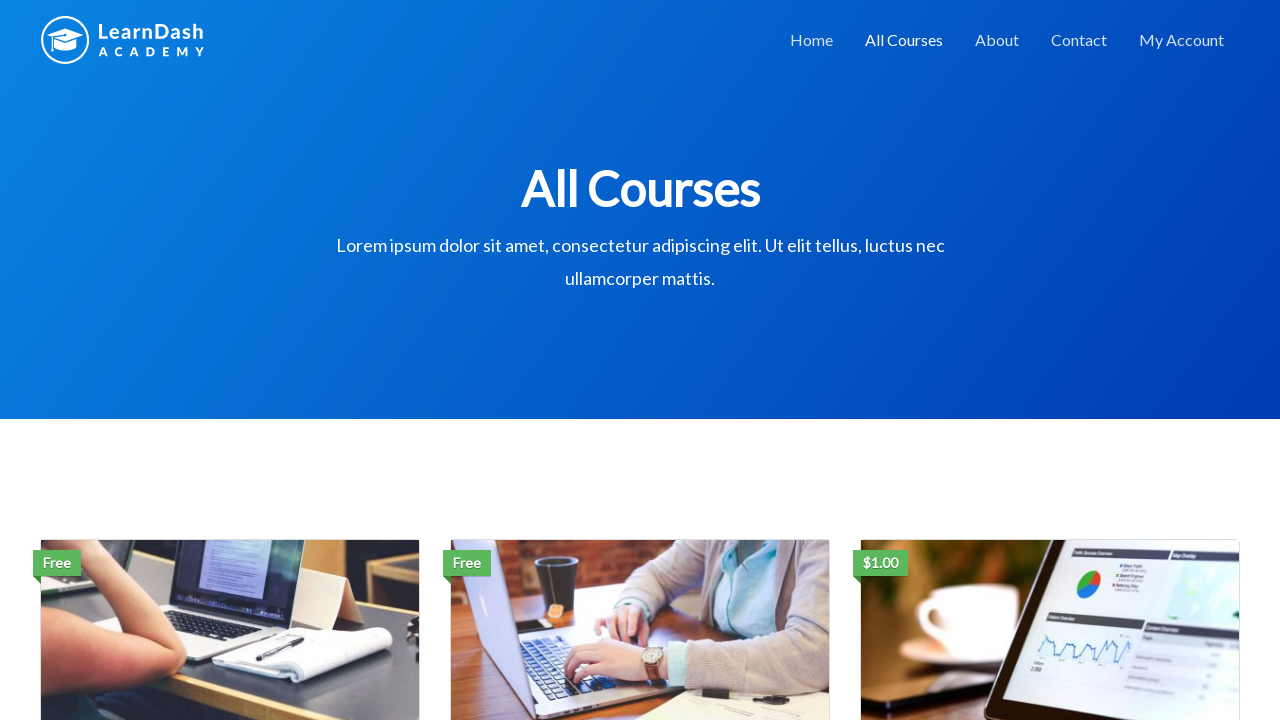

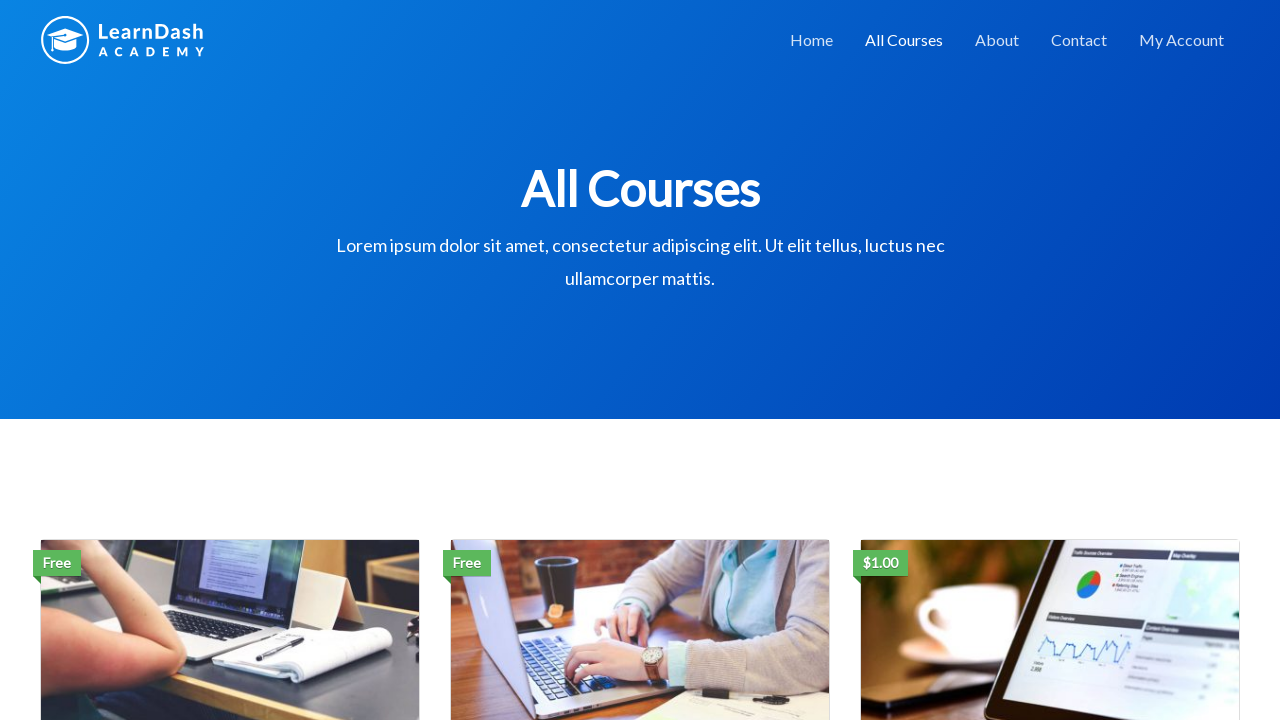